Navigates to BrowserStack homepage and verifies the page title matches the expected value

Starting URL: https://www.browserstack.com/

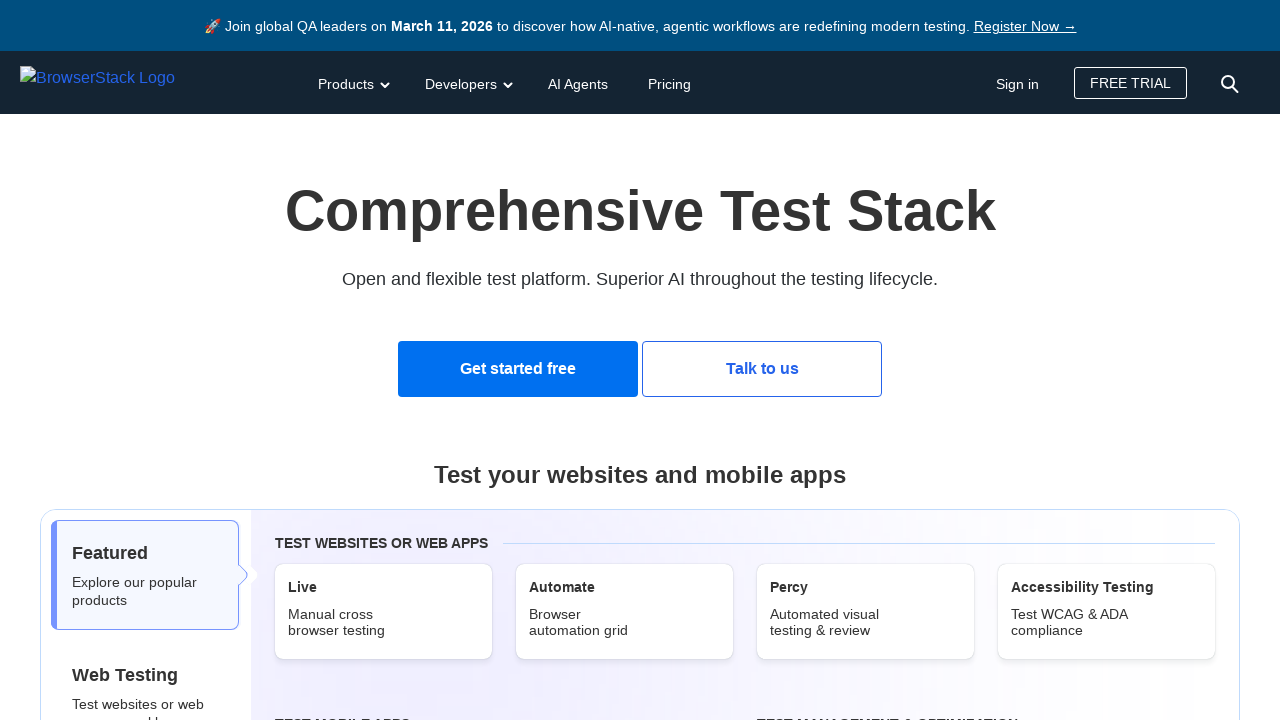

Navigated to BrowserStack homepage
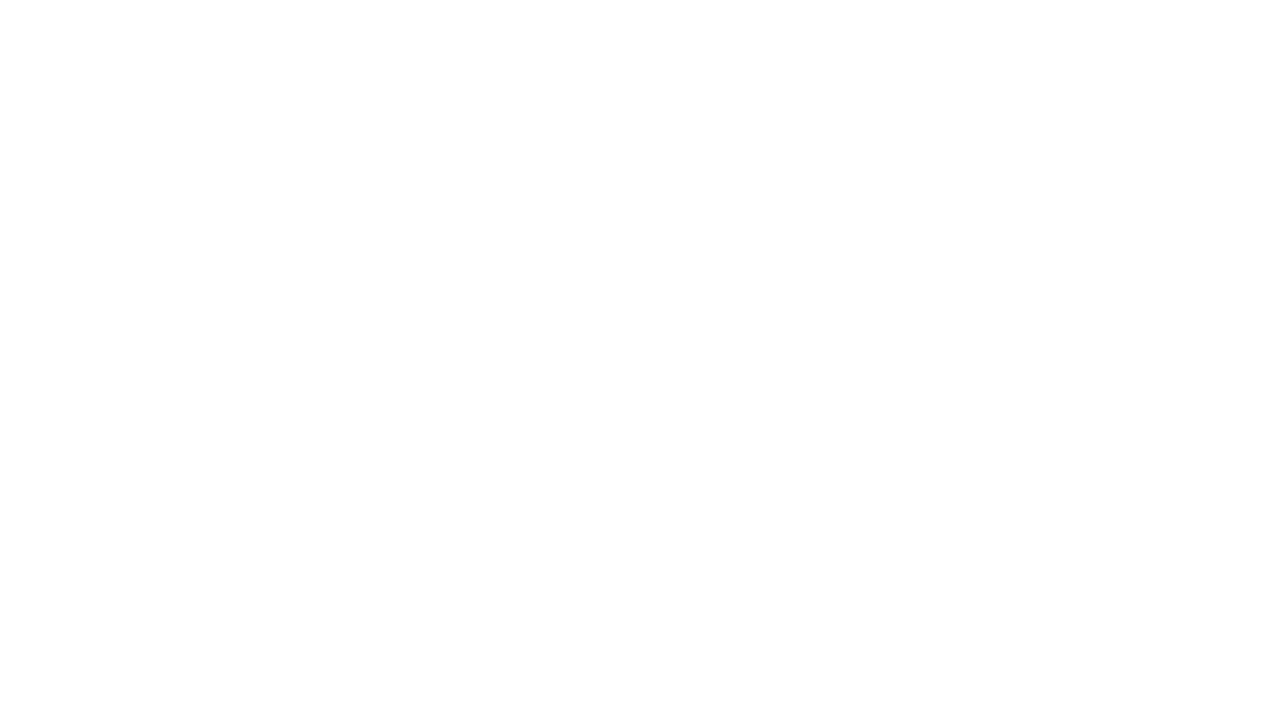

Retrieved page title
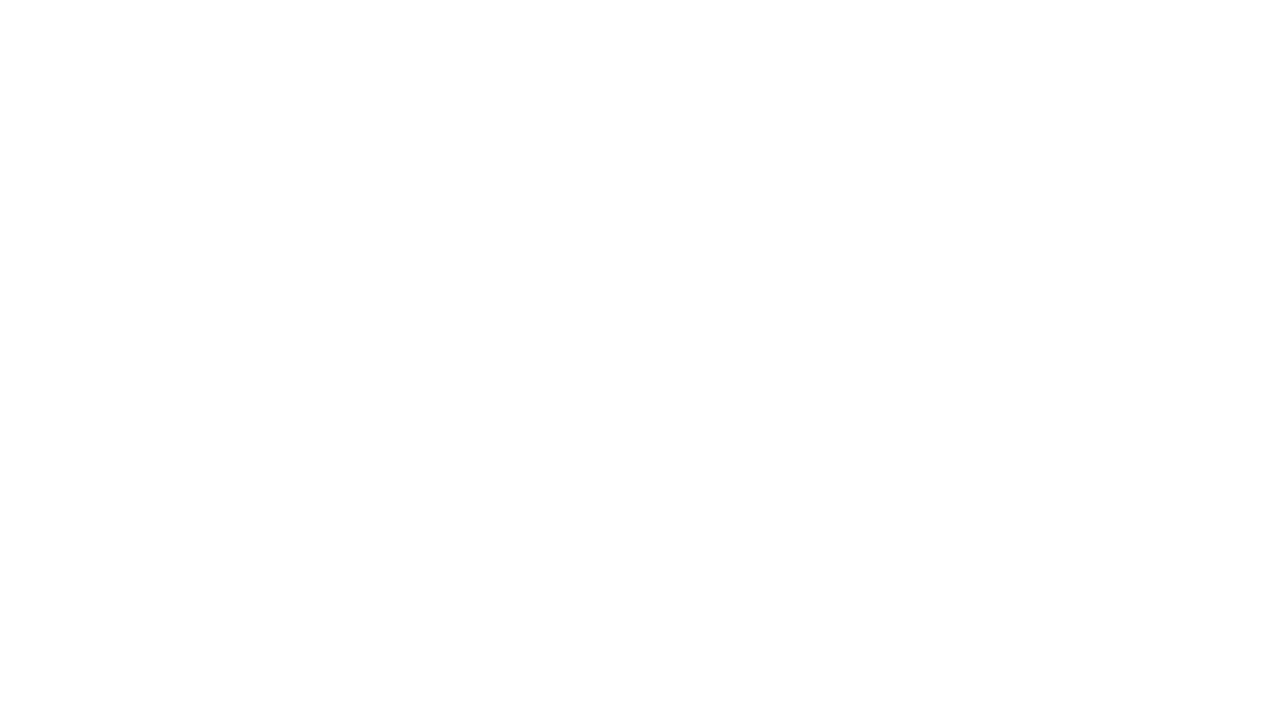

Verified page title matches expected value: 'Most Reliable App & Cross Browser Testing Platform | BrowserStack'
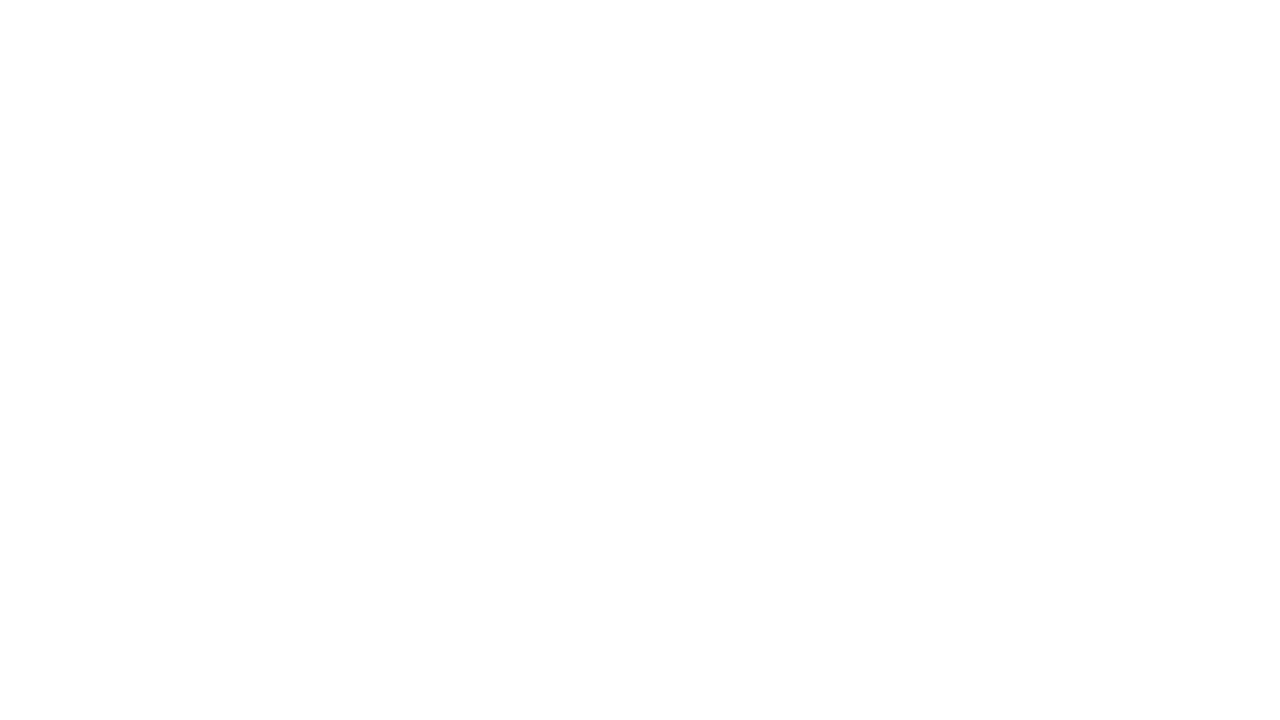

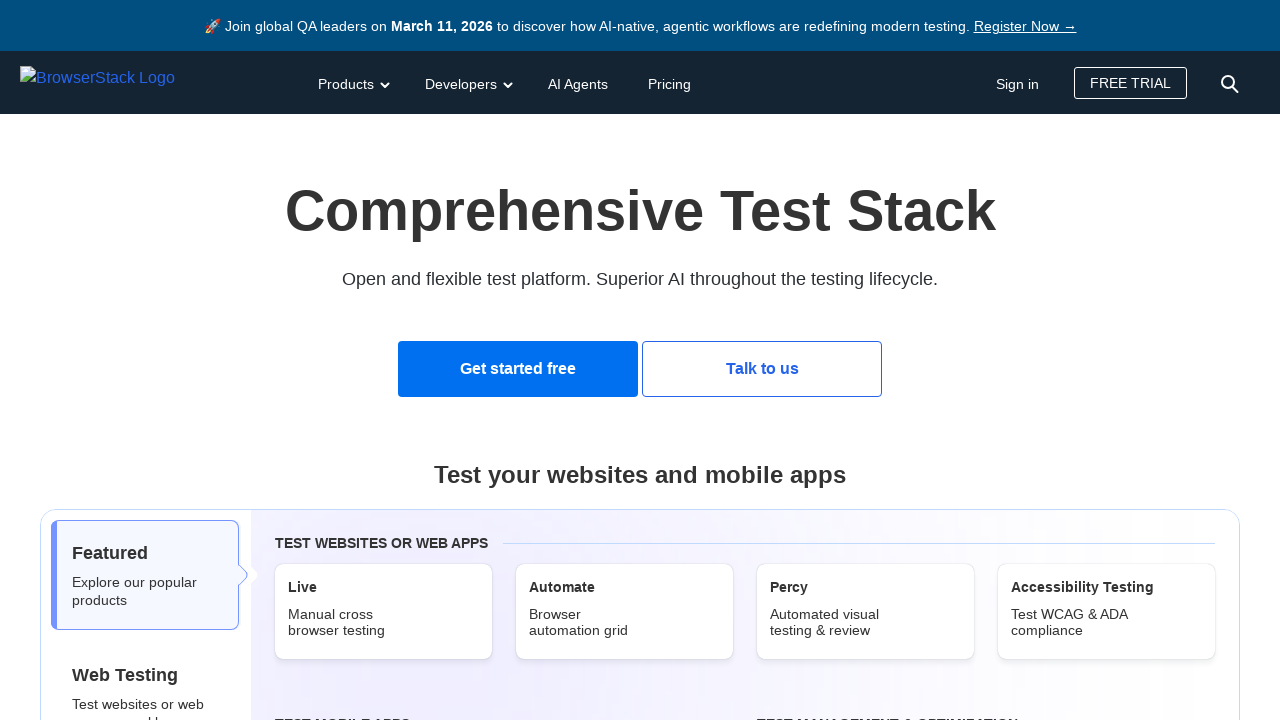